Tests adding a task to a todo list application by entering text and clicking the add button

Starting URL: https://anjukshrestha.github.io/

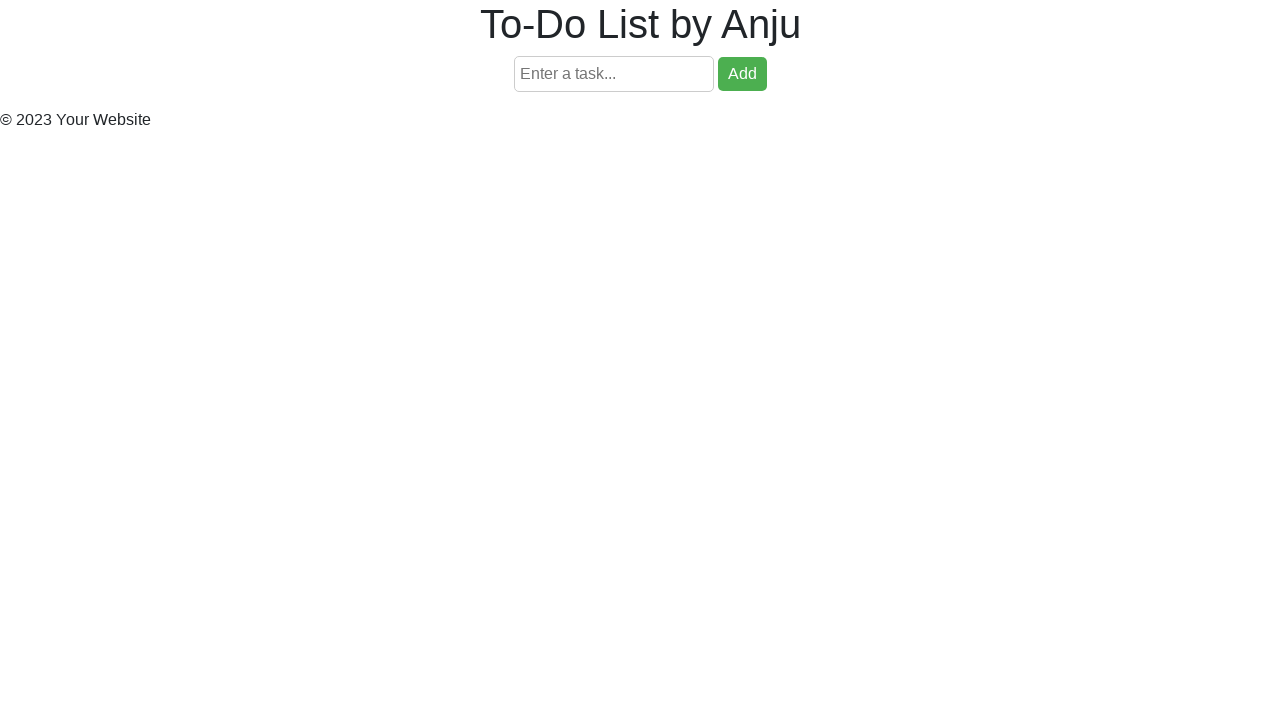

Clicked on task input field at (614, 74) on #taskInput
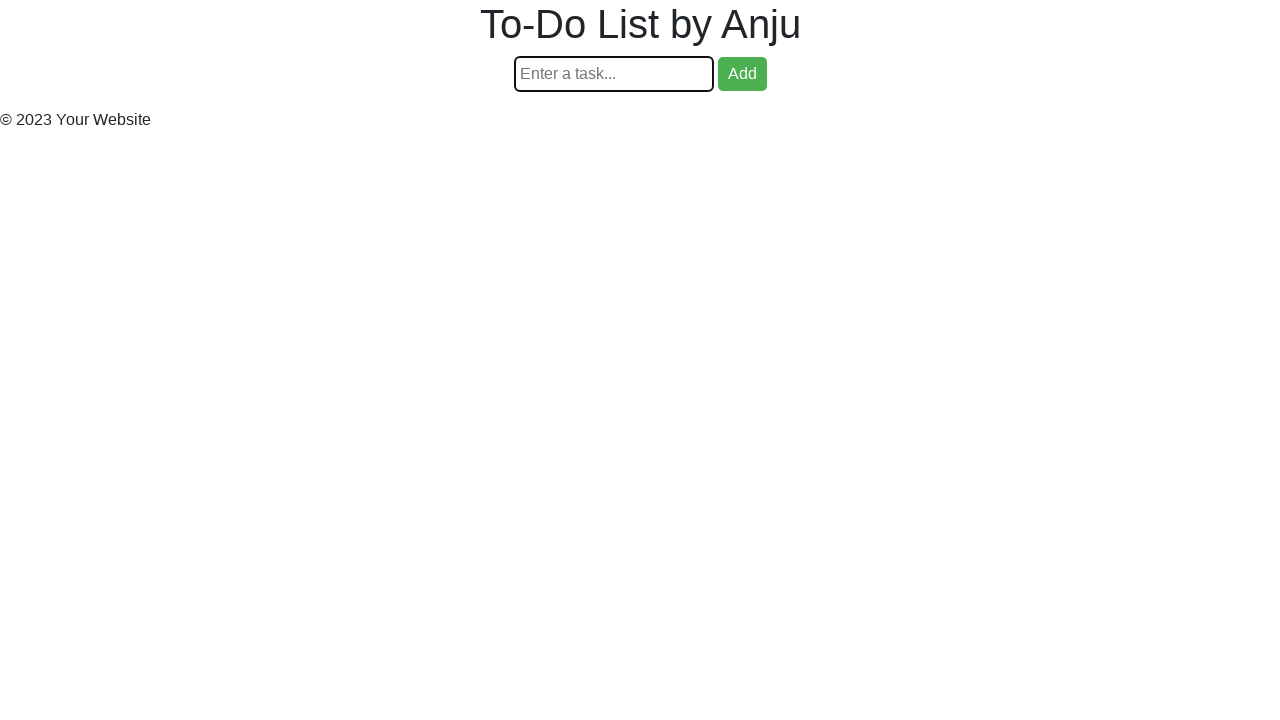

Entered 'test' into task input field on #taskInput
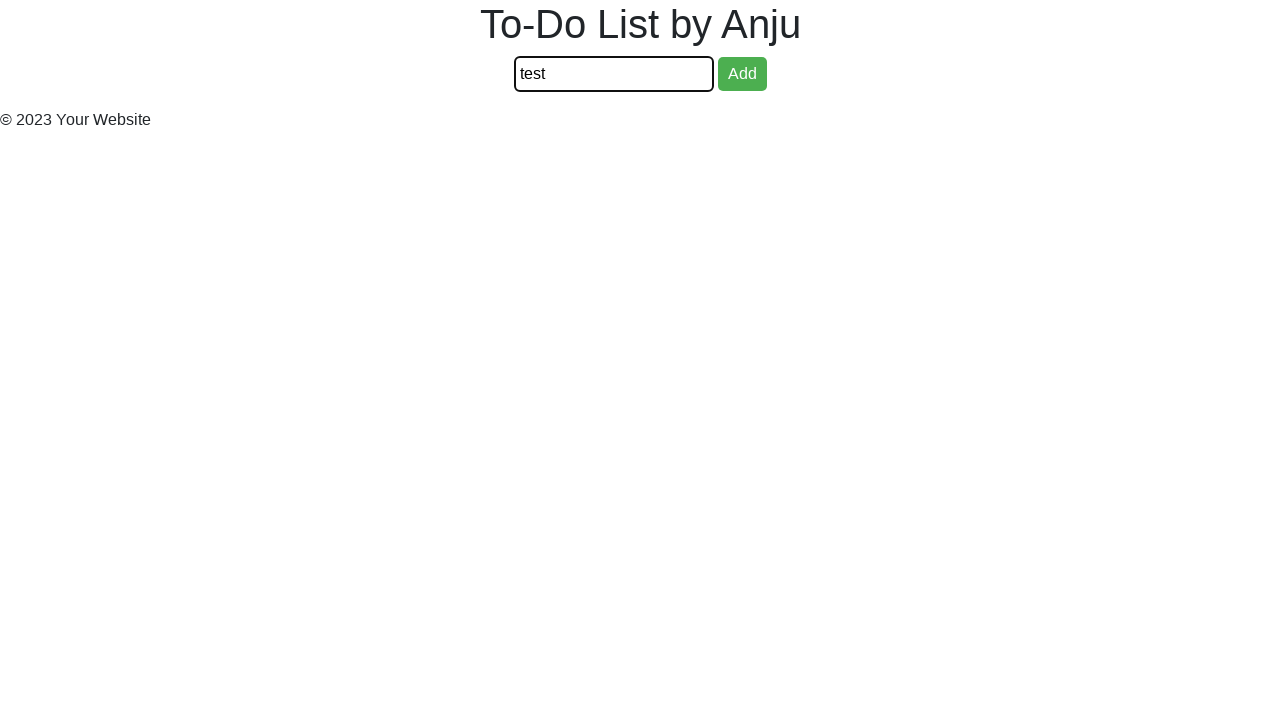

Clicked add button to submit task at (742, 74) on #addButton
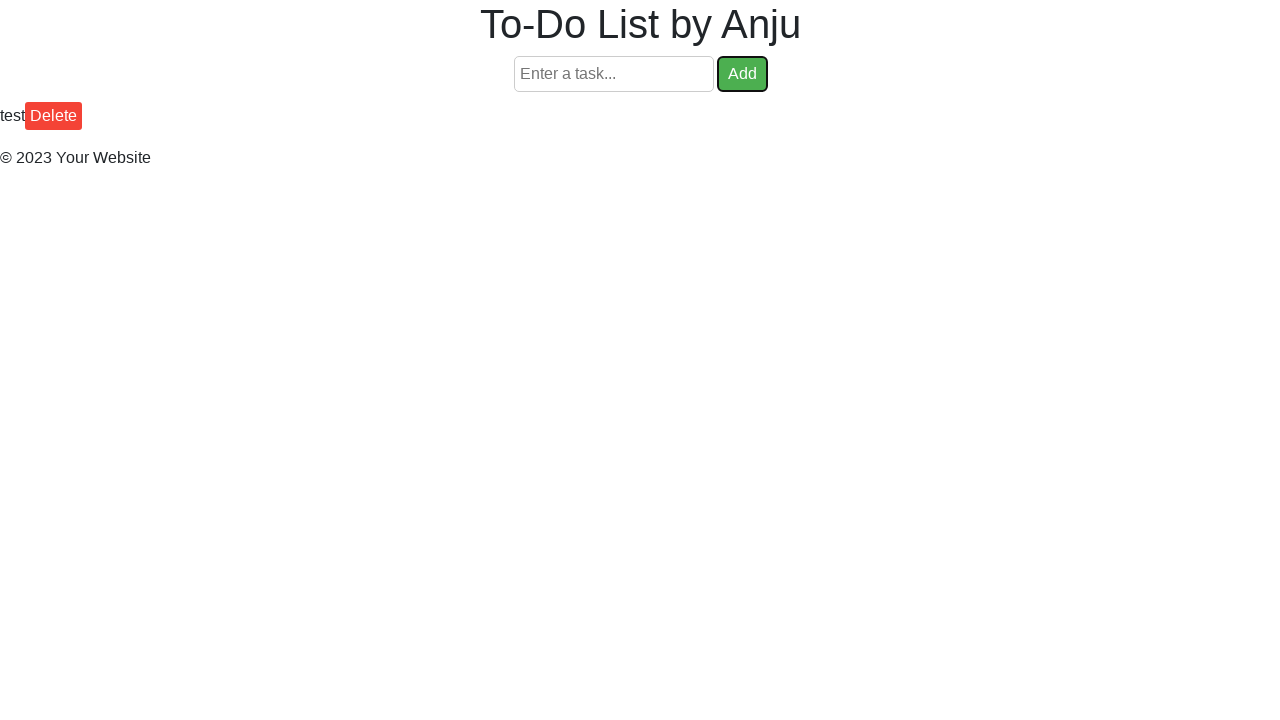

Task list item appeared in DOM
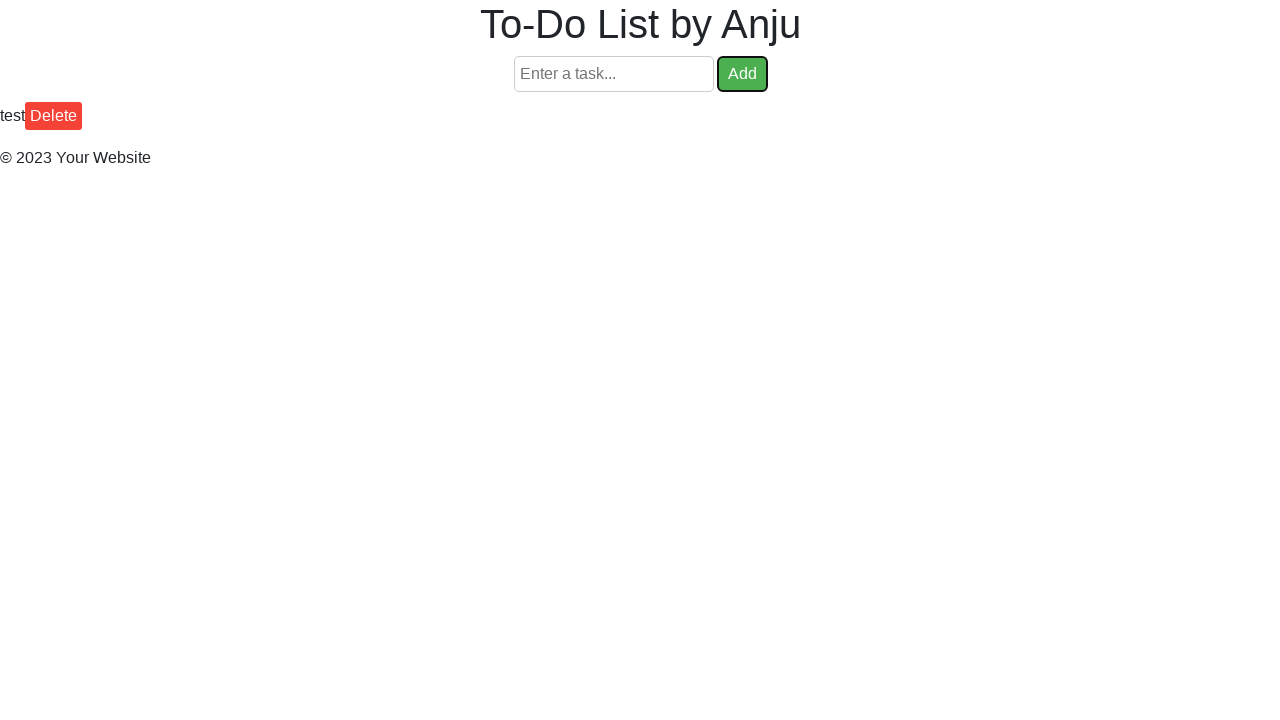

Verified task text content equals 'test'
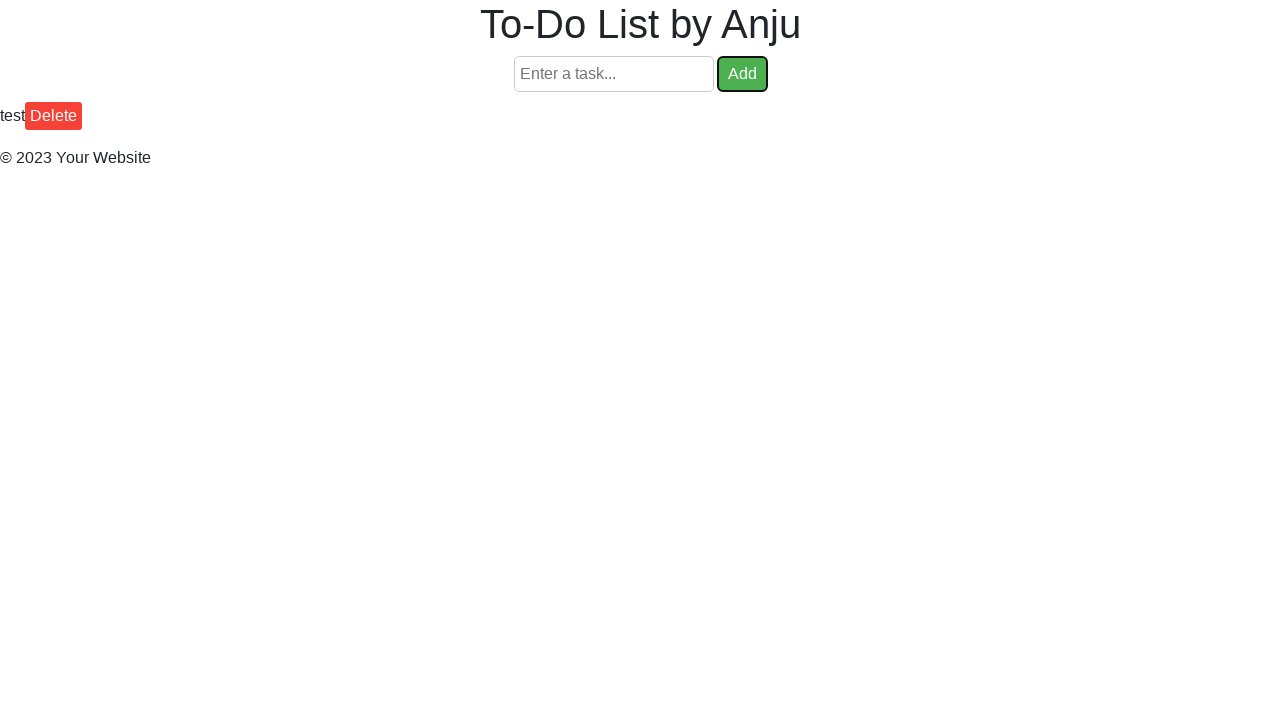

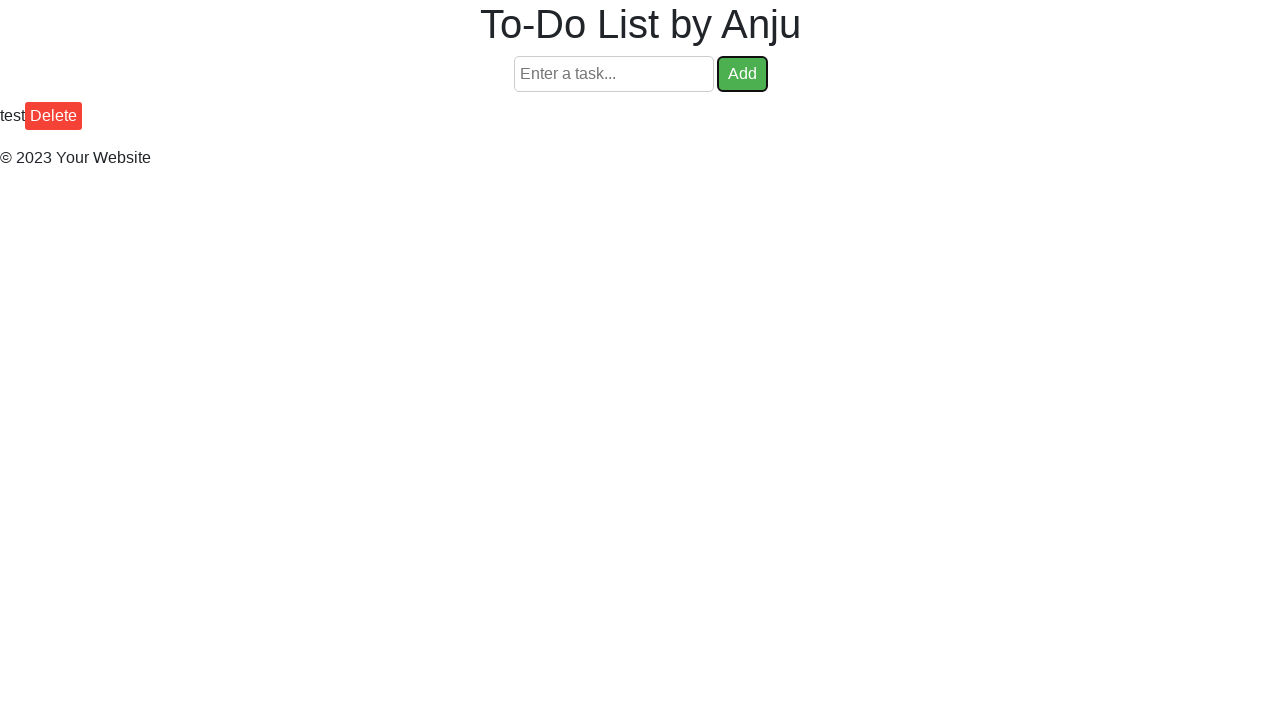